Tests a math quiz page by reading two numbers displayed on the page, calculating their sum, selecting the correct answer from a dropdown, and submitting the form

Starting URL: https://suninjuly.github.io/selects1.html

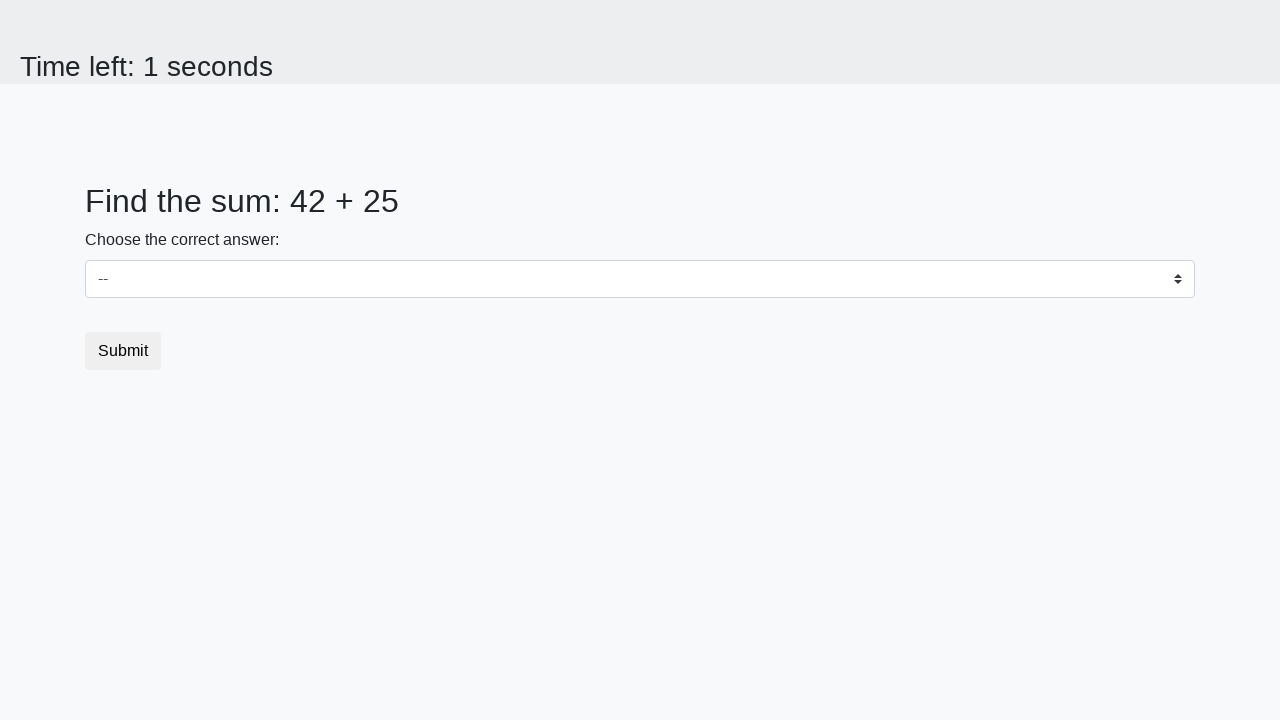

Read first number from #num1 element
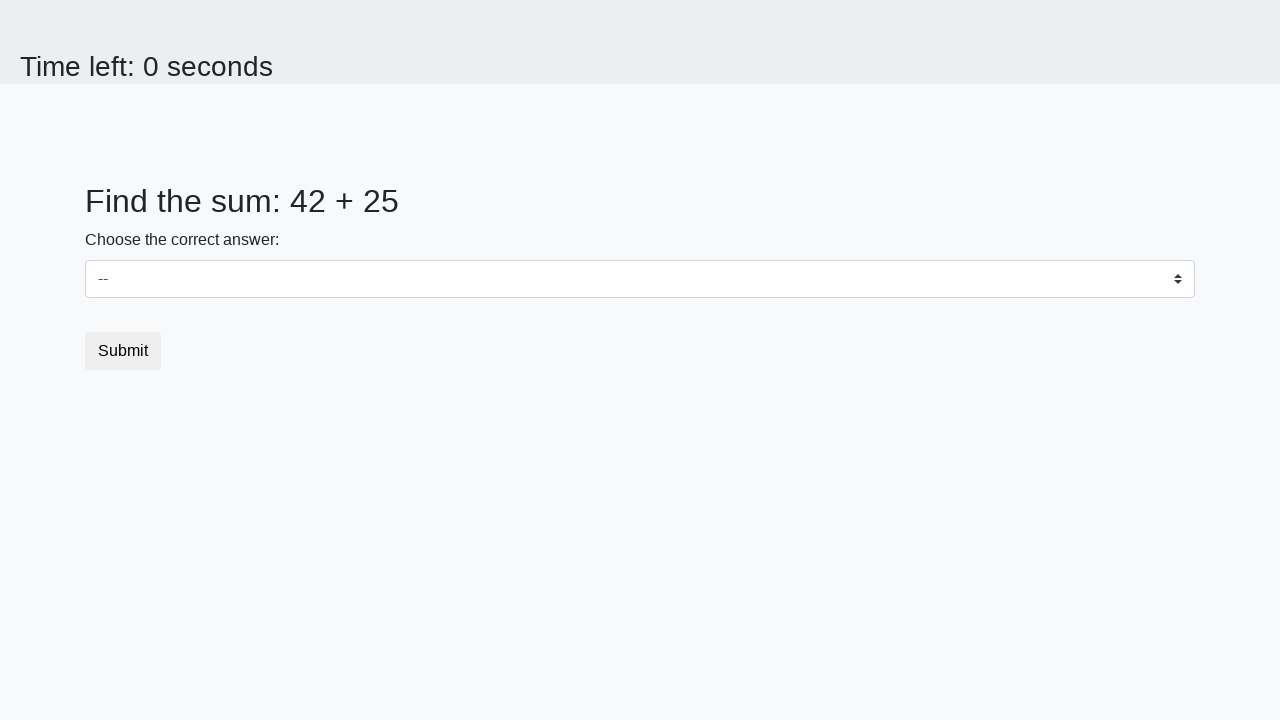

Read second number from #num2 element
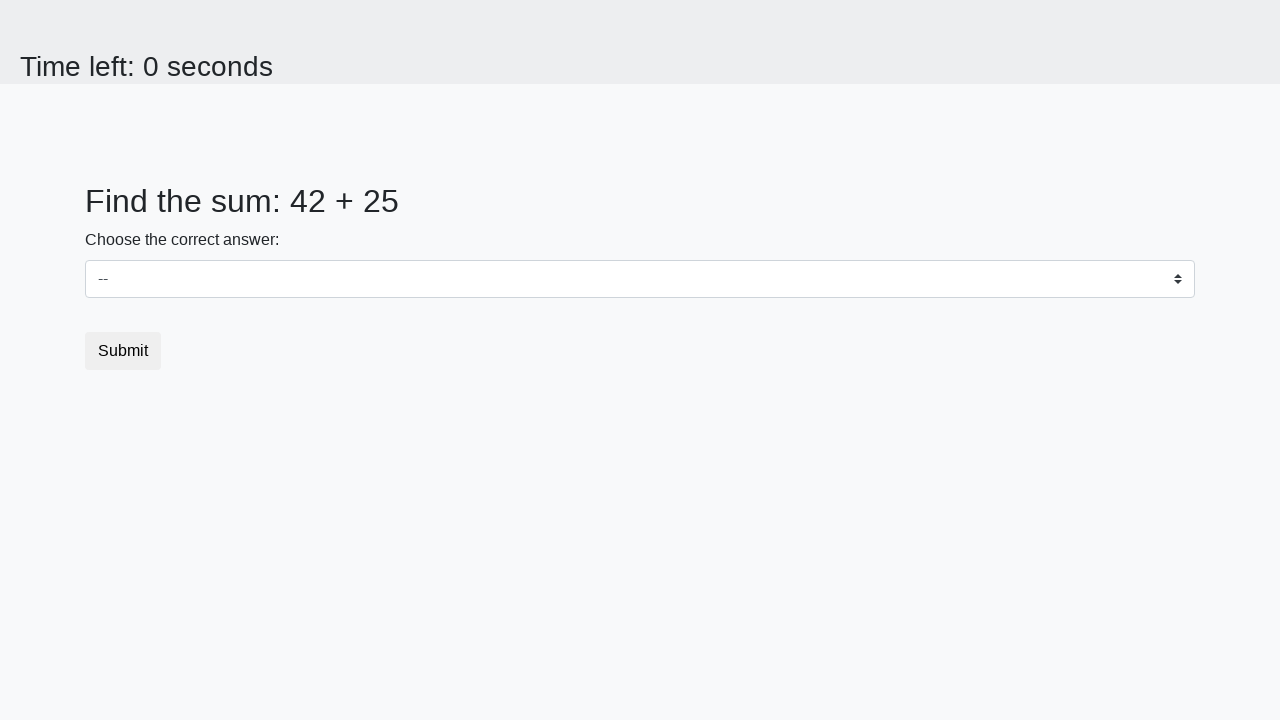

Calculated sum: 42 + 25 = 67
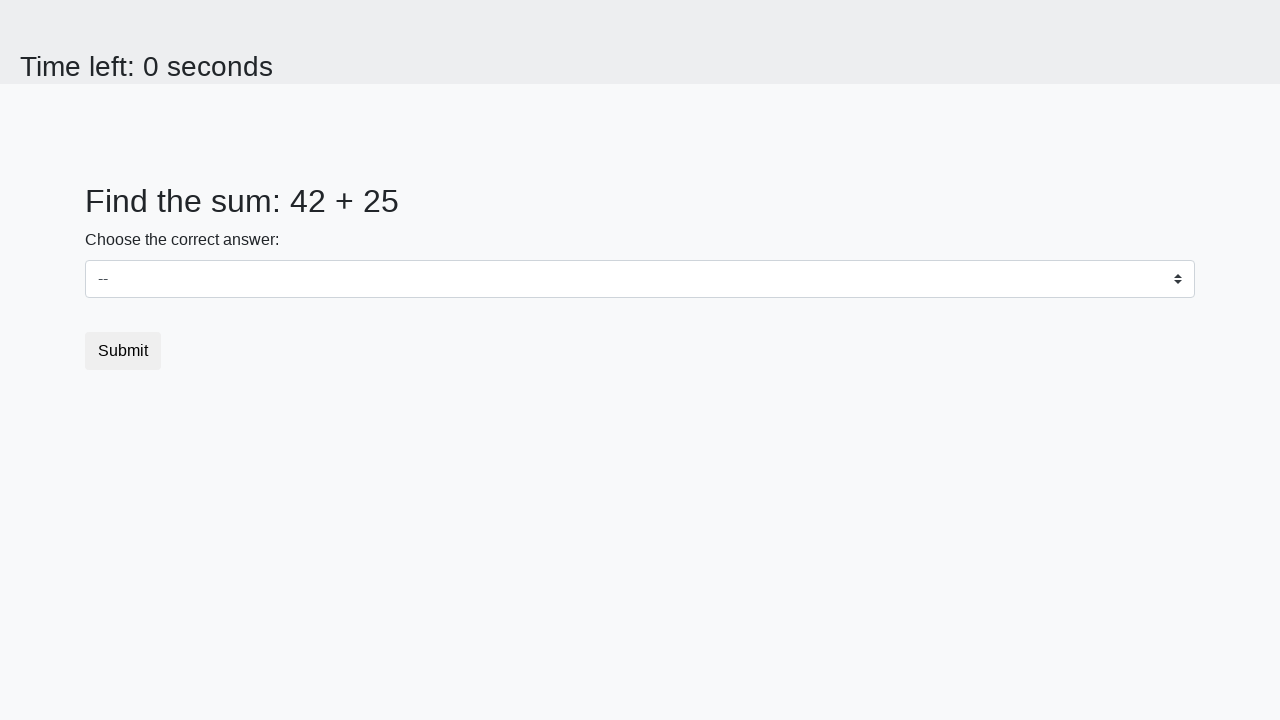

Selected answer 67 from dropdown on select
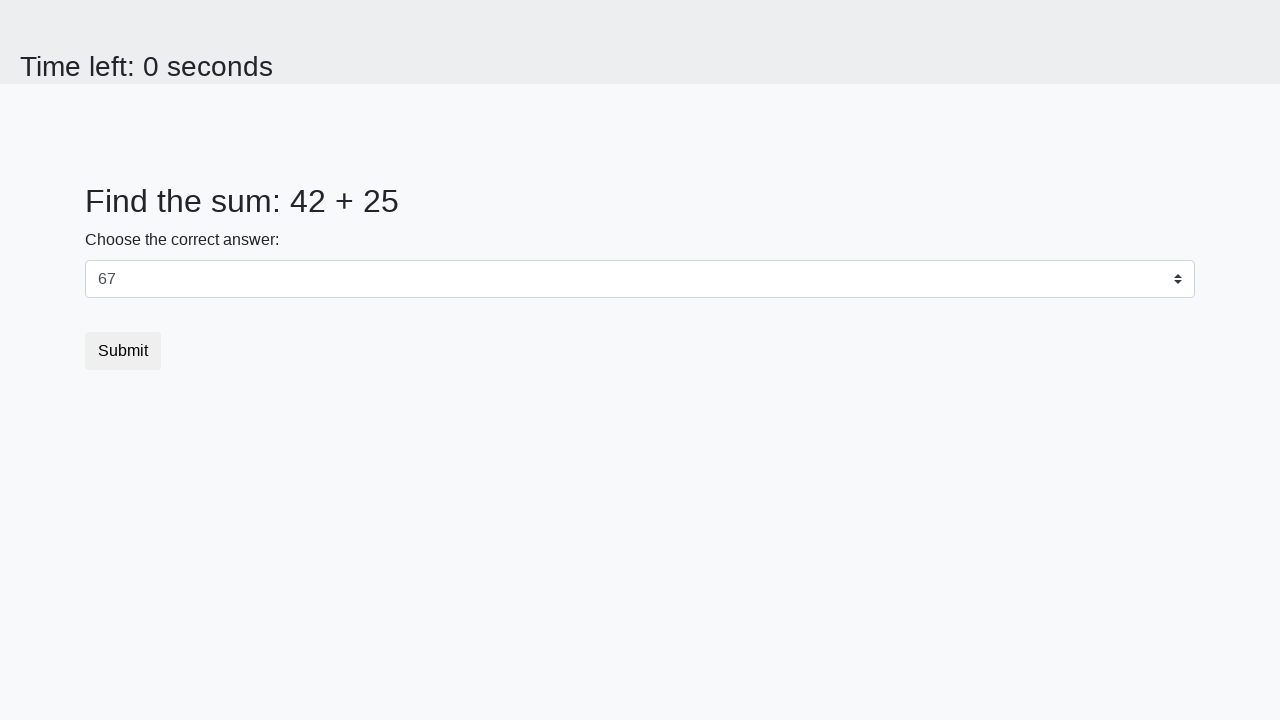

Clicked submit button at (123, 351) on button
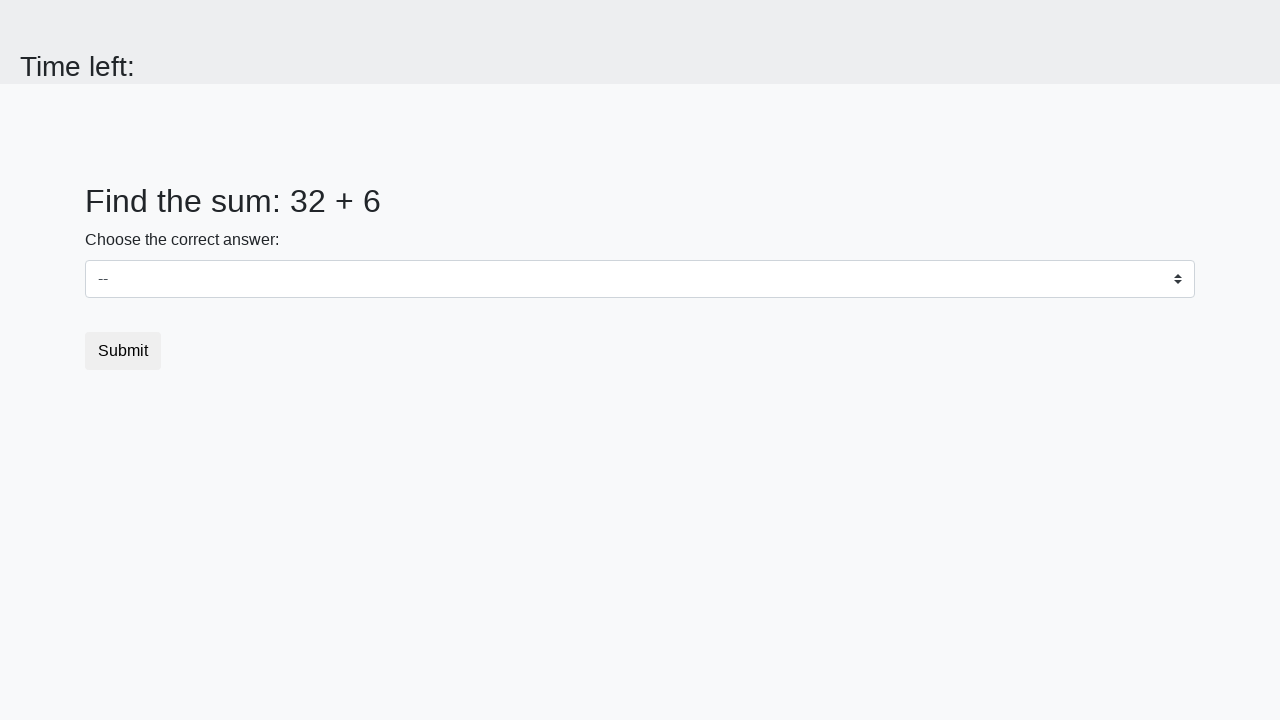

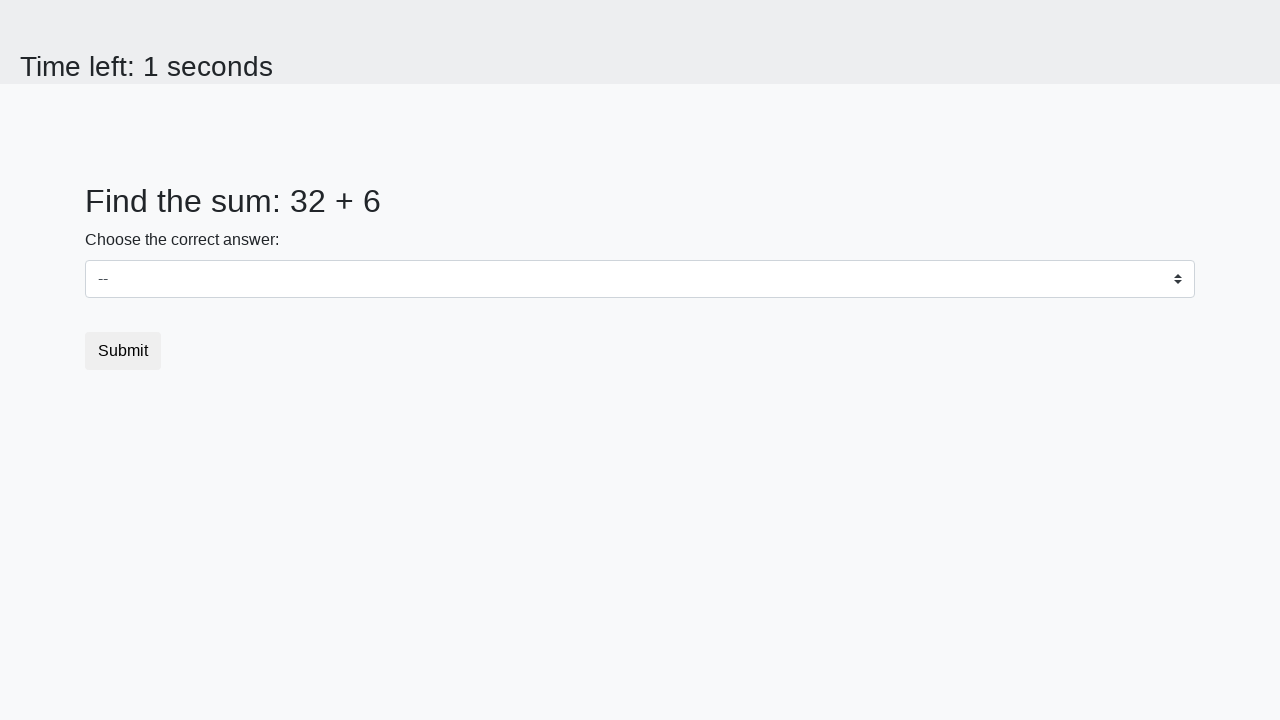